Tests checkbox interaction by navigating to the checkboxes page, checking the status of each checkbox, and clicking to toggle their state

Starting URL: http://the-internet.herokuapp.com

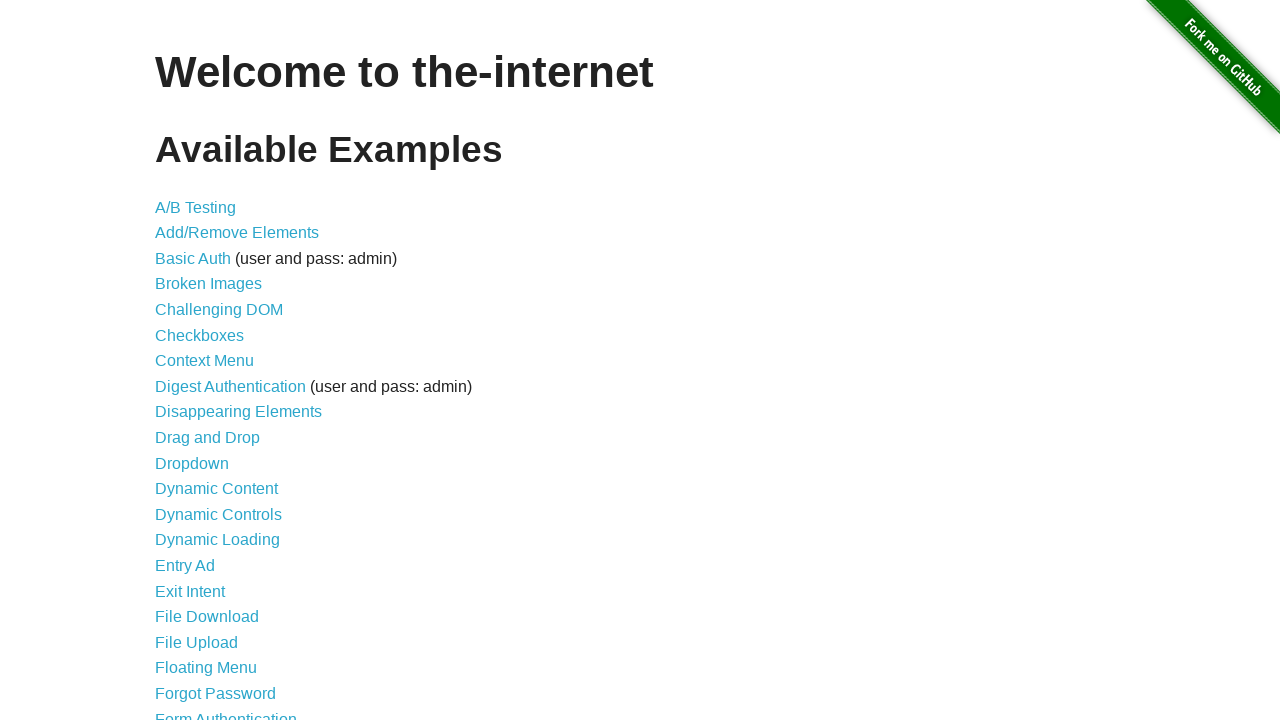

Clicked on the Checkboxes link to navigate to the checkboxes page at (200, 335) on text=Checkboxes
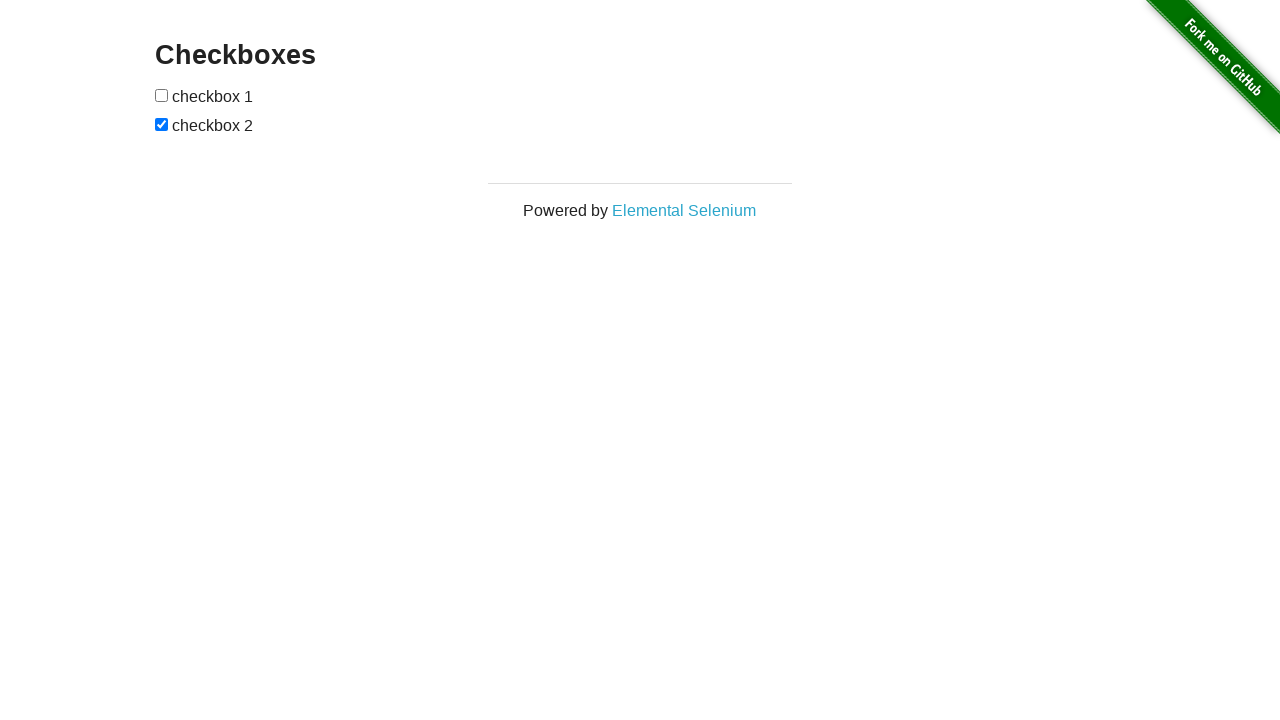

Checkboxes page loaded and checkboxes are visible
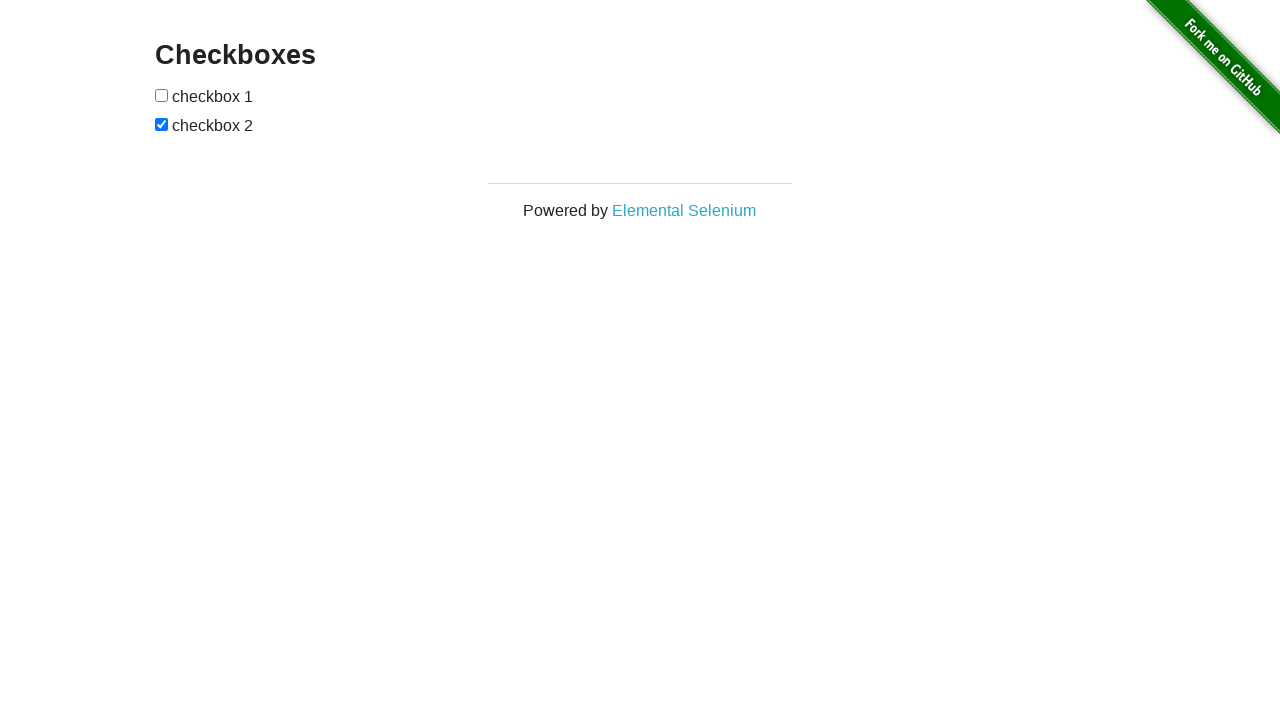

Clicked on the first checkbox to toggle its state at (162, 95) on xpath=//form/input[1]
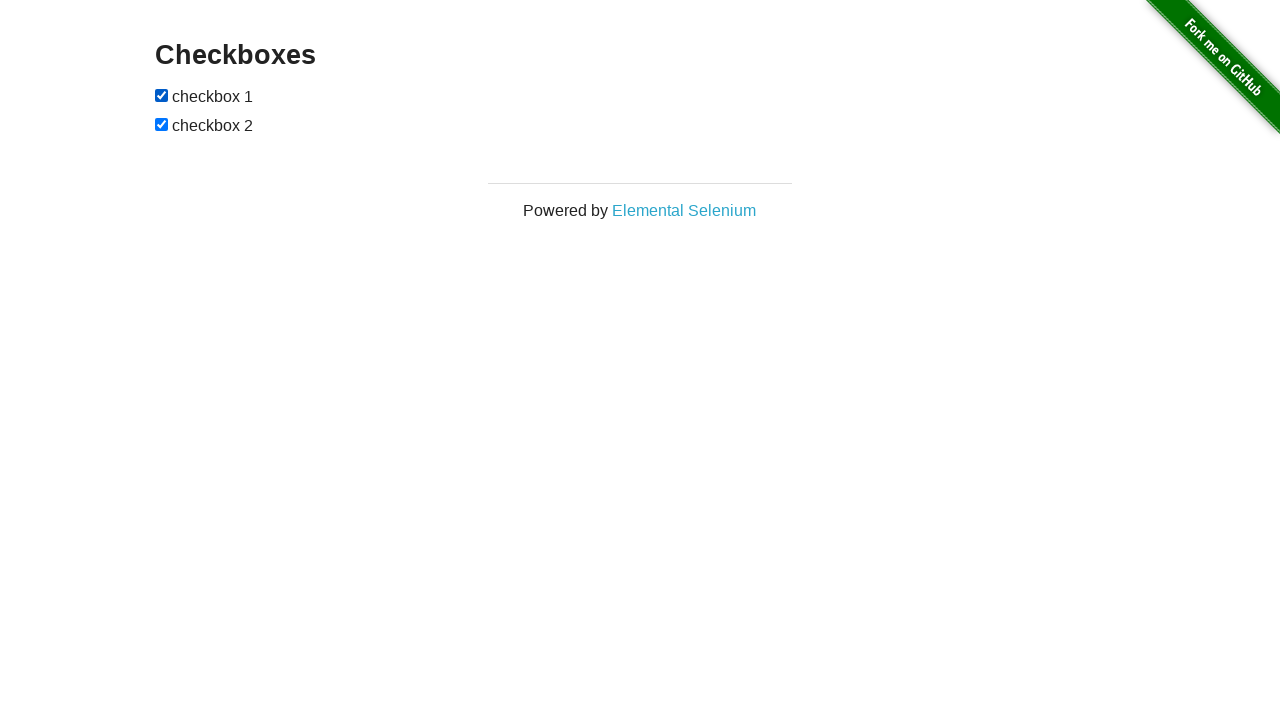

Clicked on the second checkbox to toggle its state at (162, 124) on xpath=//form/input[2]
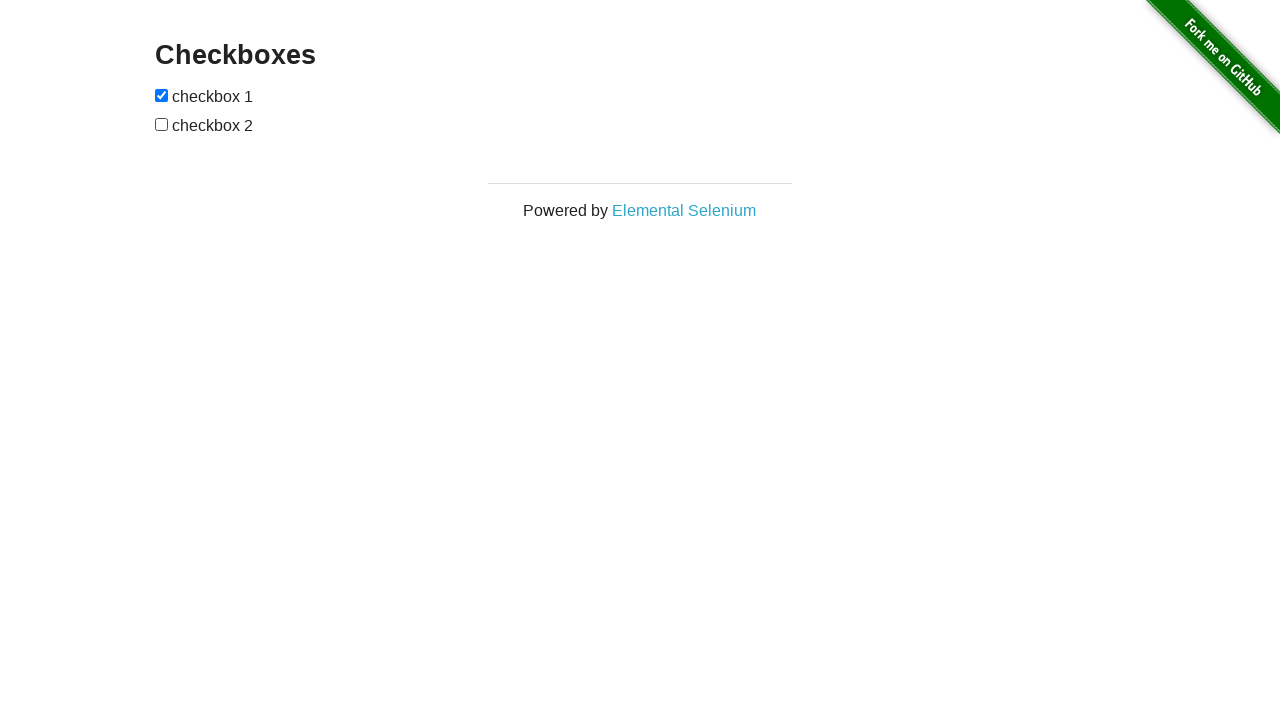

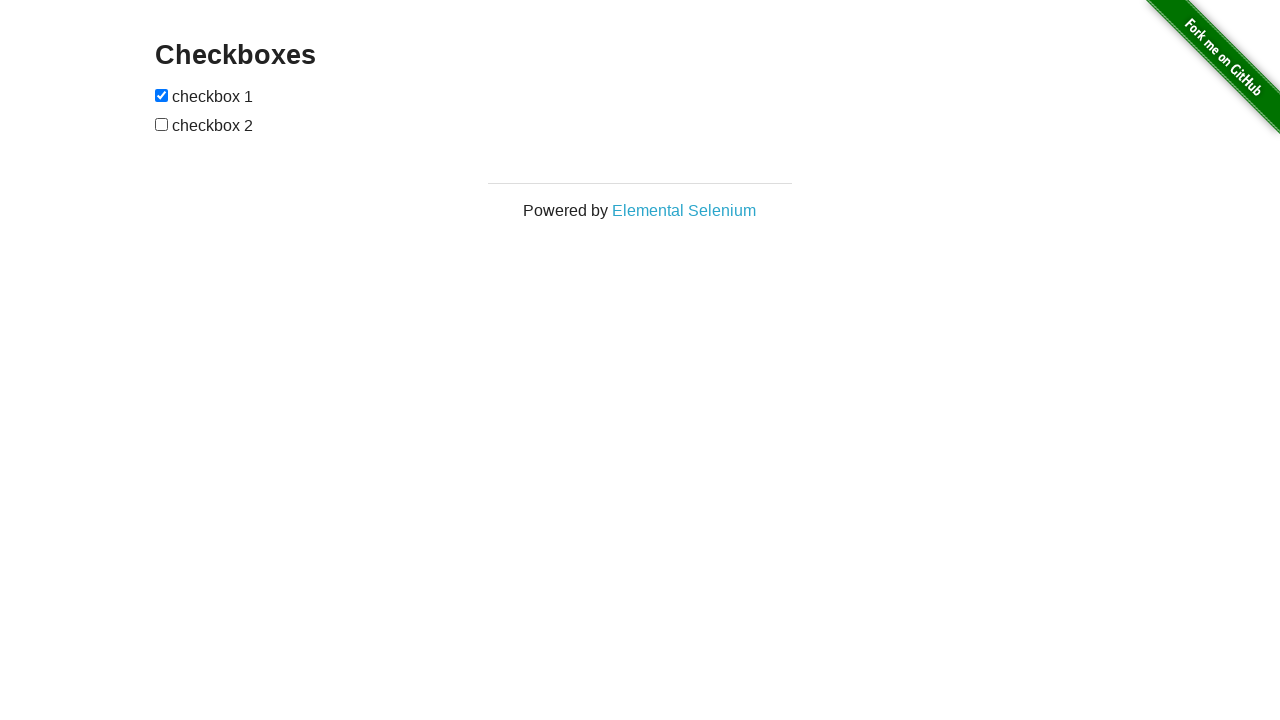